Tests client-side delay handling by clicking a button and waiting for a success message to appear after a delay

Starting URL: http://uitestingplayground.com/clientdelay

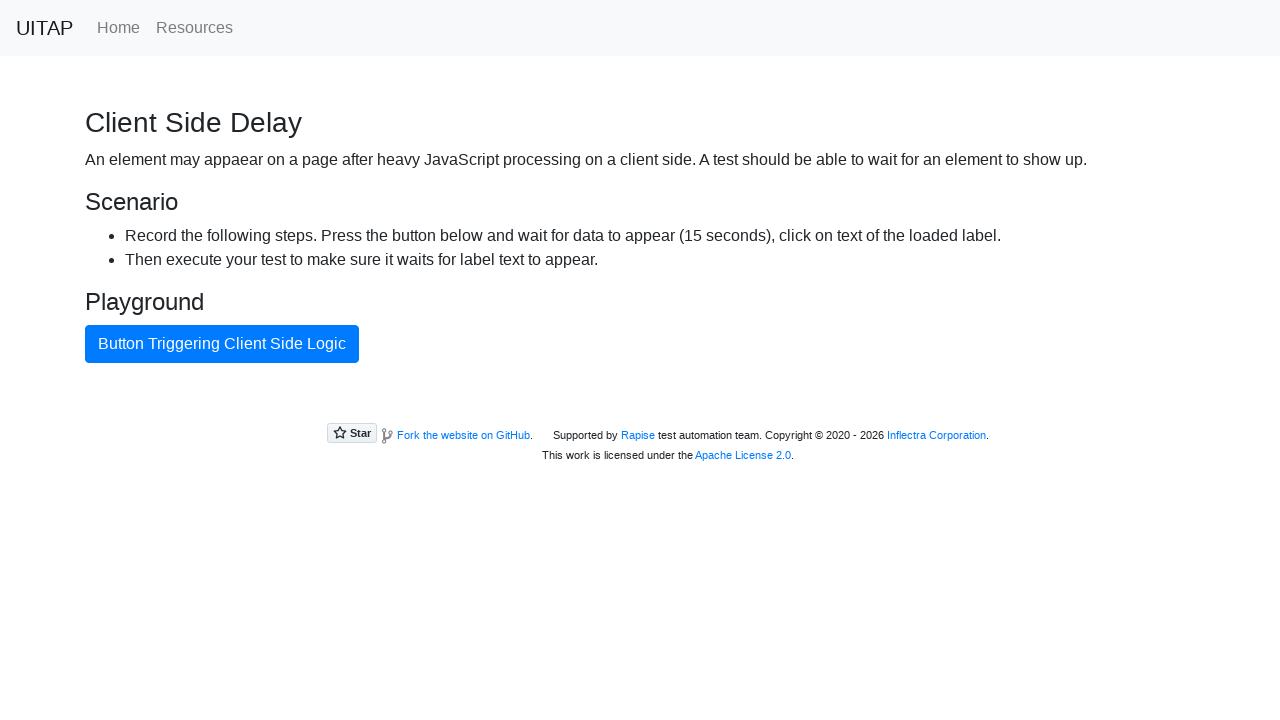

Navigated to client delay test page
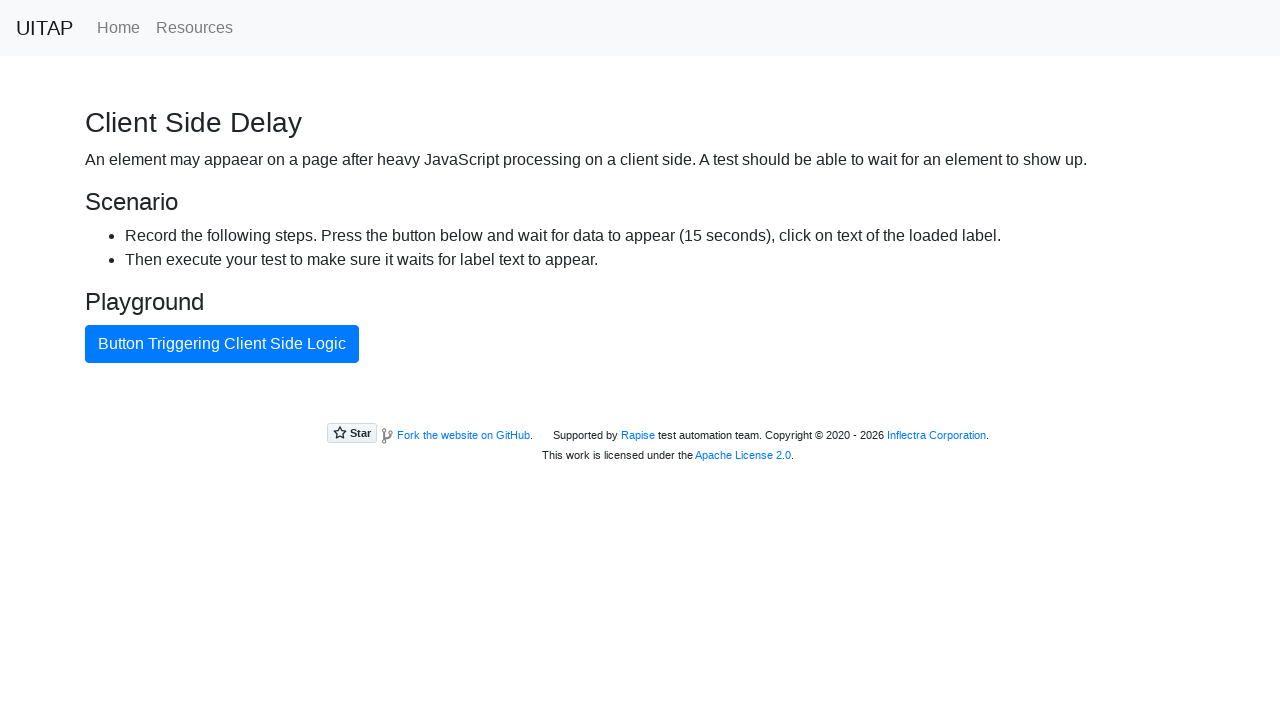

Clicked the primary button to trigger client-side delay at (222, 344) on button.btn.btn-primary
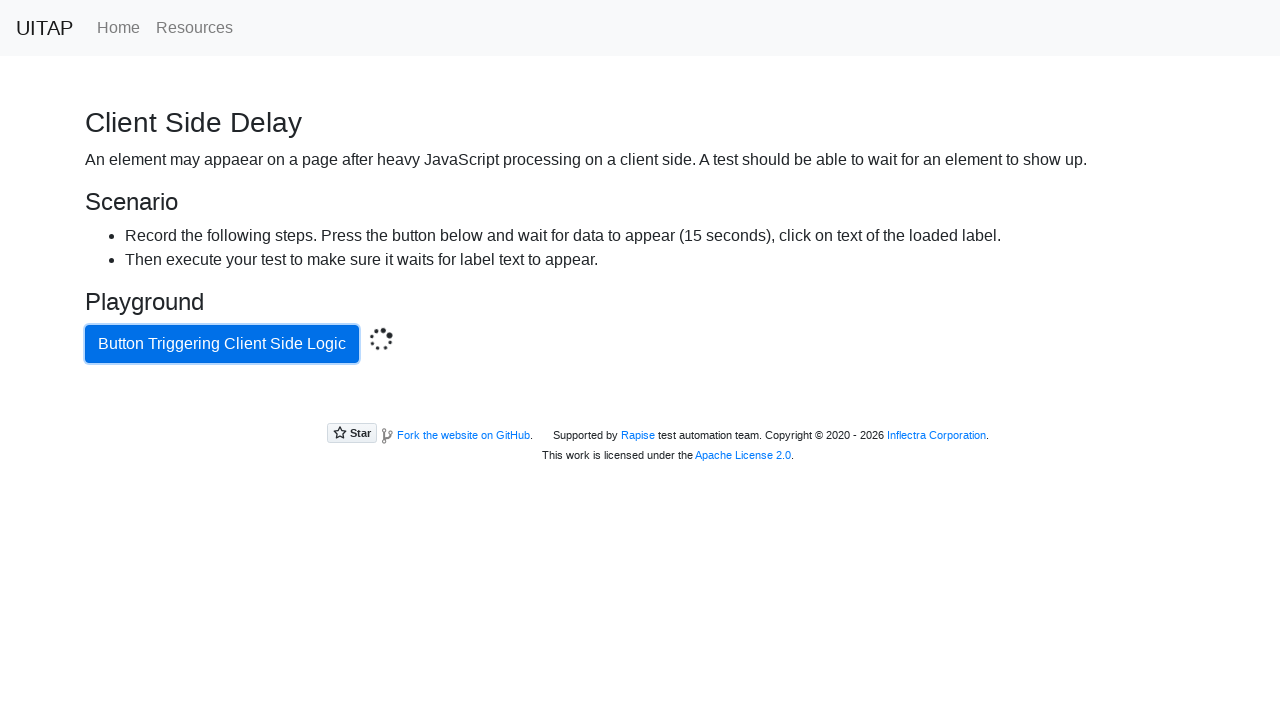

Success message appeared after client-side delay
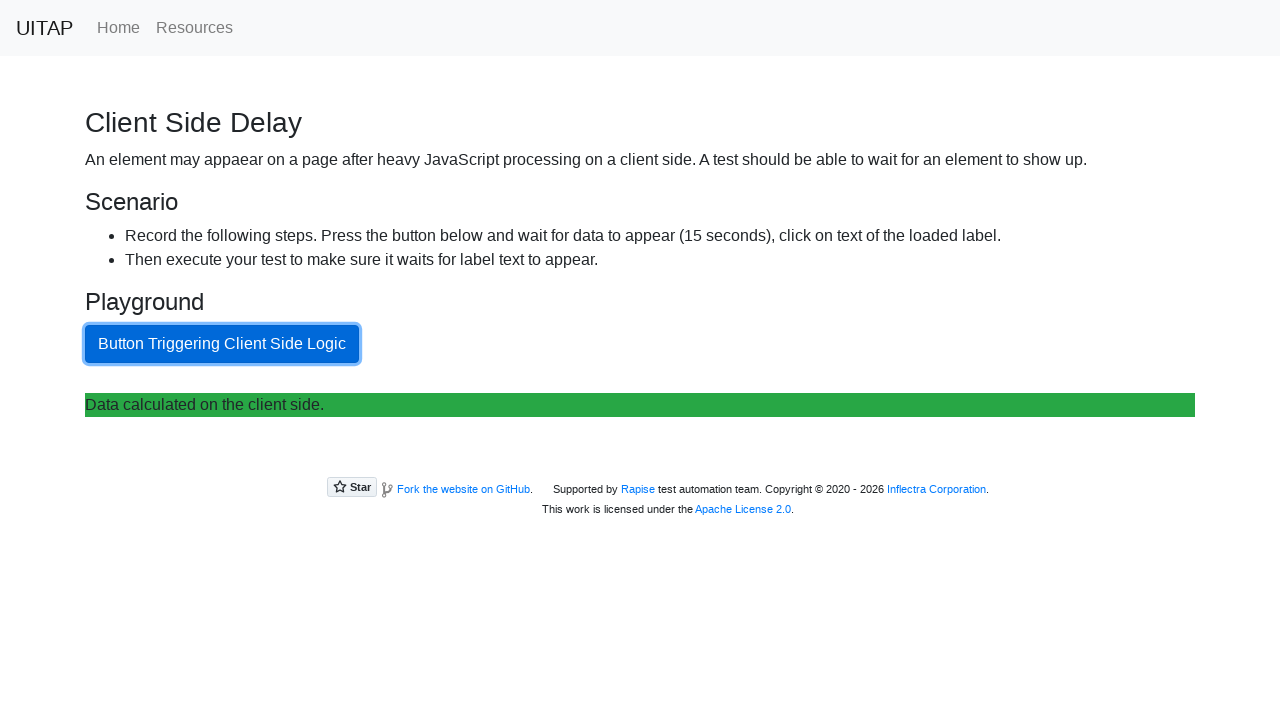

Retrieved success message text: 'Data calculated on the client side.'
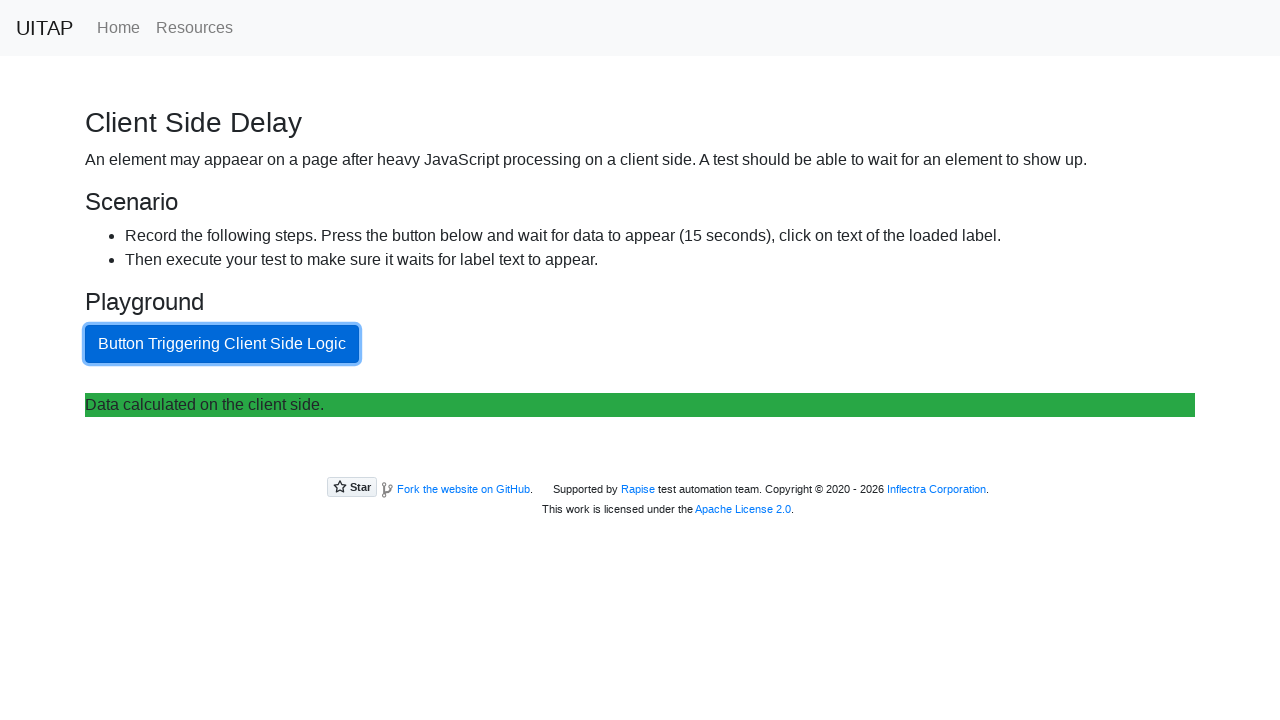

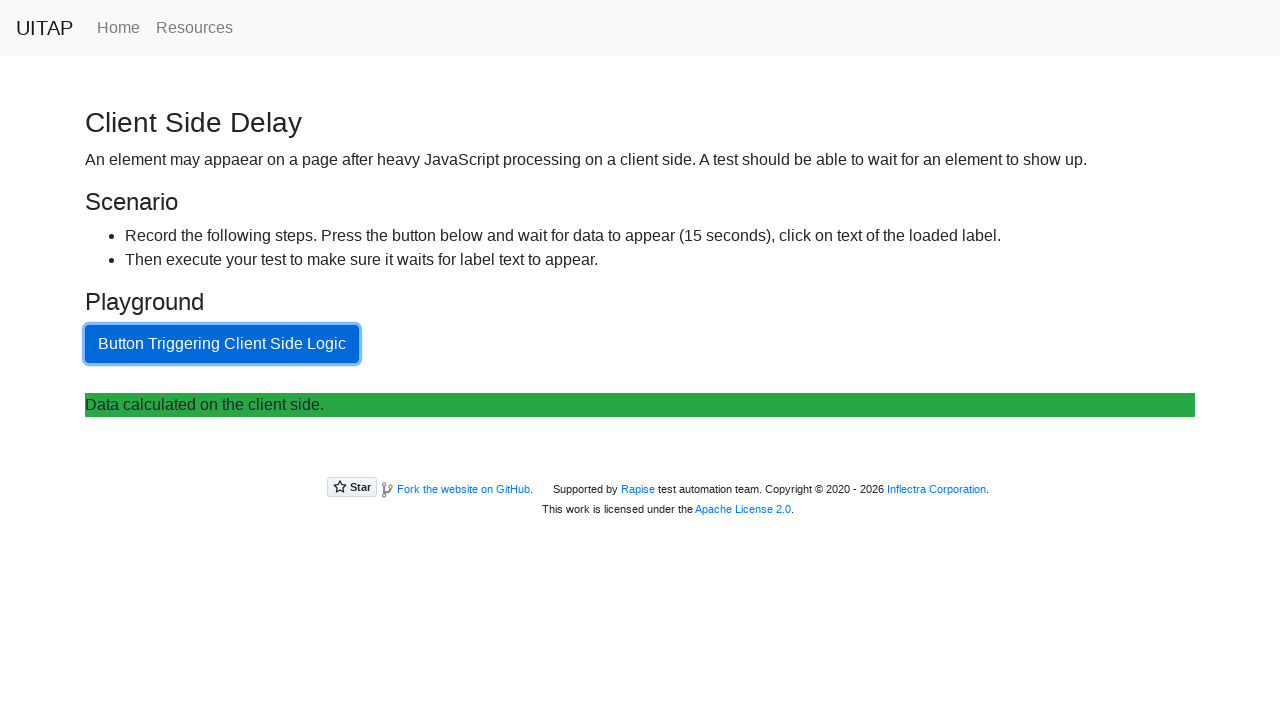